Navigates to Selenium website, scrolls to find the Selenium Level Sponsors section, and performs a right-click context menu action on the heading

Starting URL: https://www.selenium.dev/

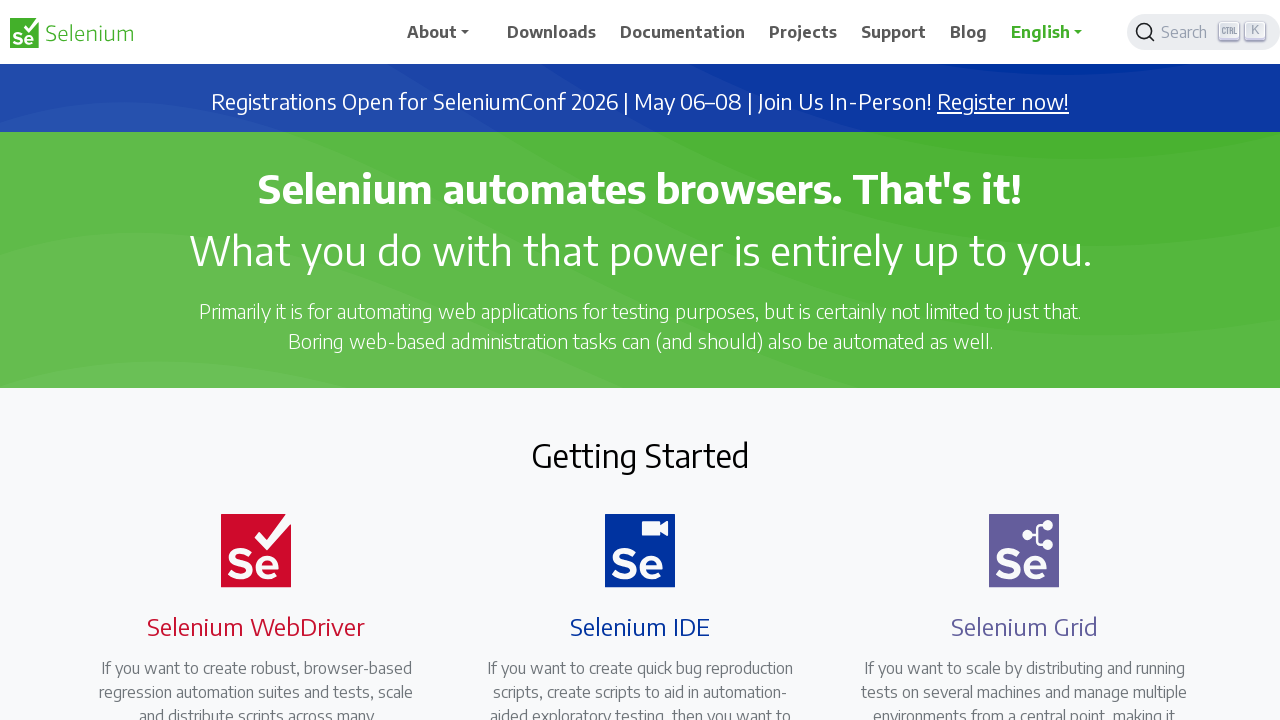

Pressed PageDown to scroll down the page
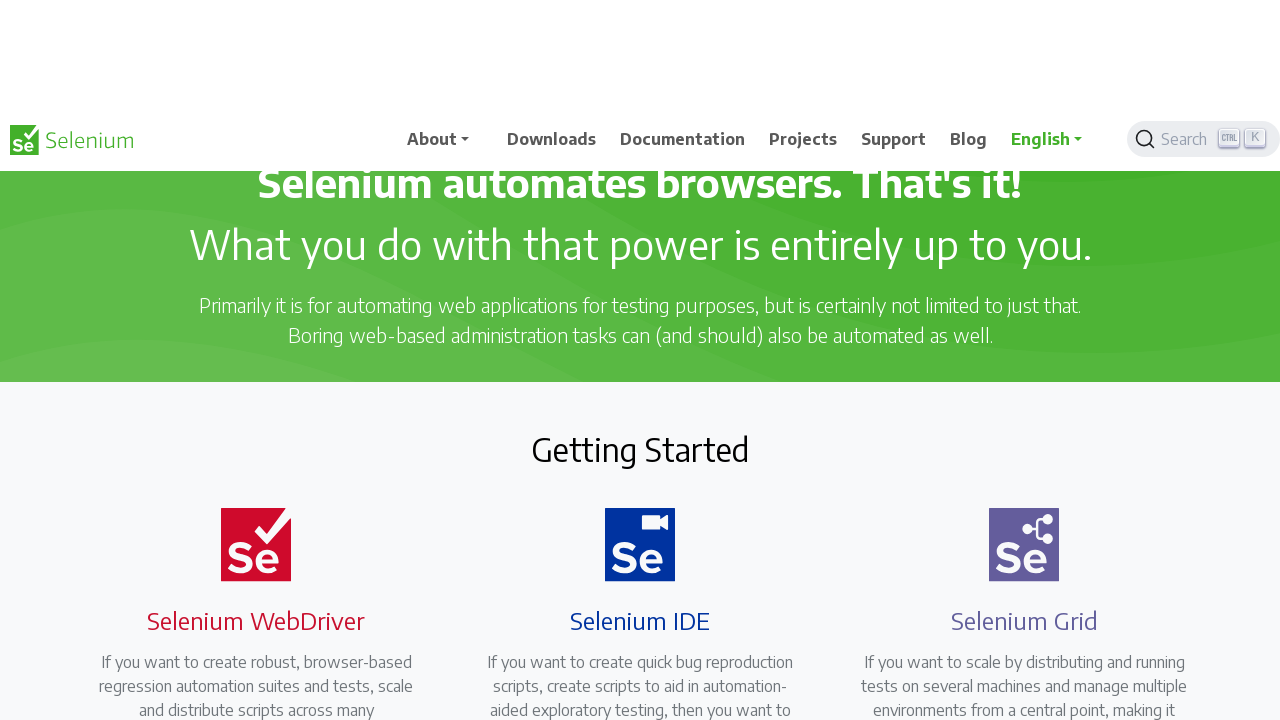

Located the Selenium Level Sponsors heading element
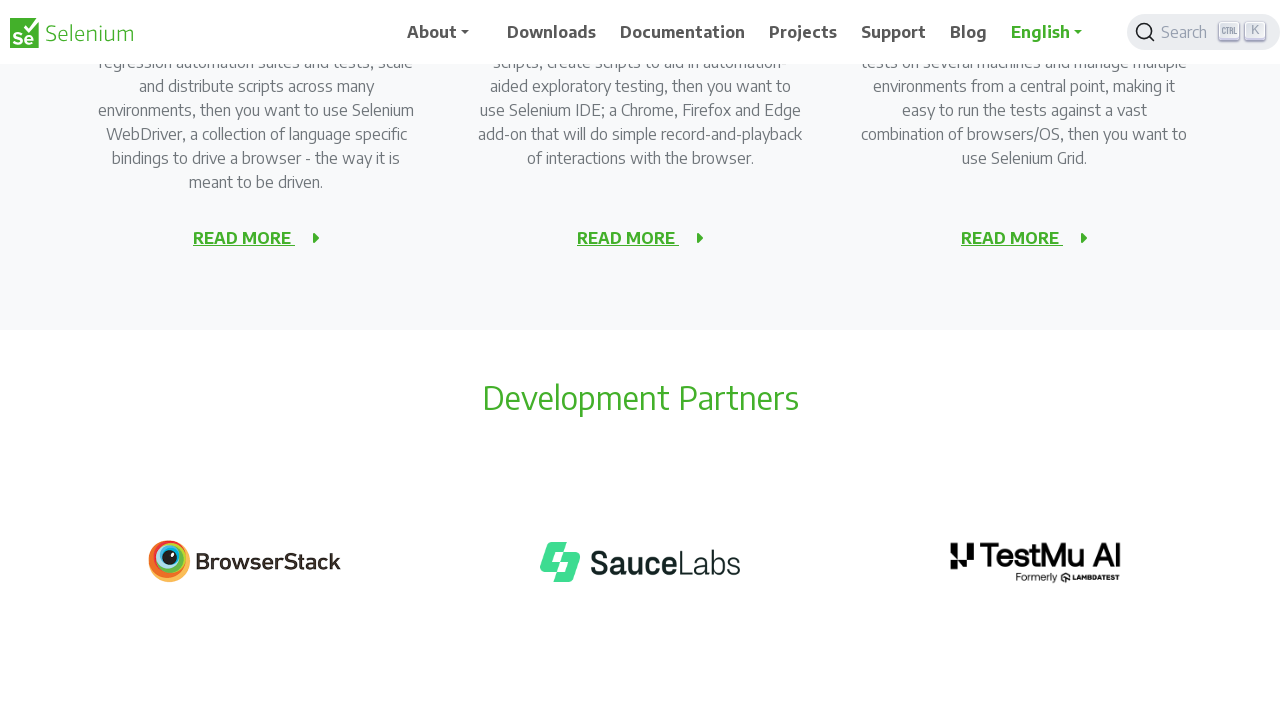

Right-clicked on the Selenium Level Sponsors heading to open context menu at (640, 361) on xpath=//h2[text()='Selenium Level Sponsors']
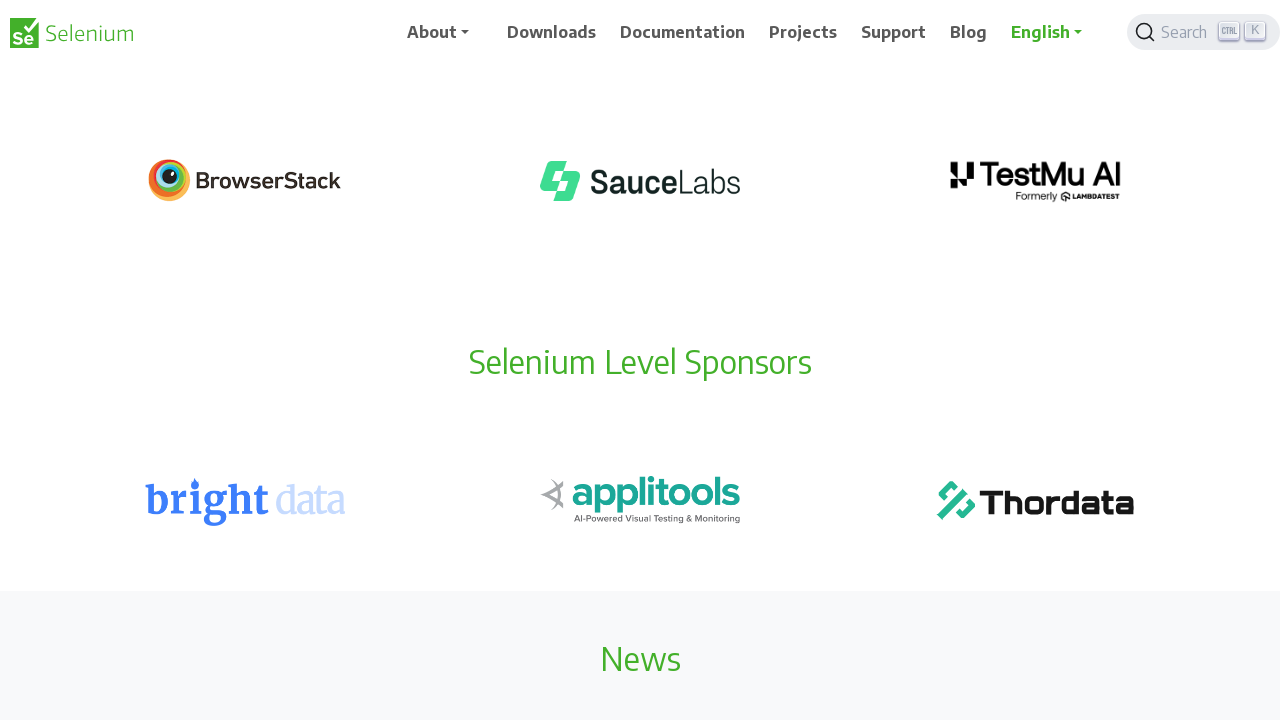

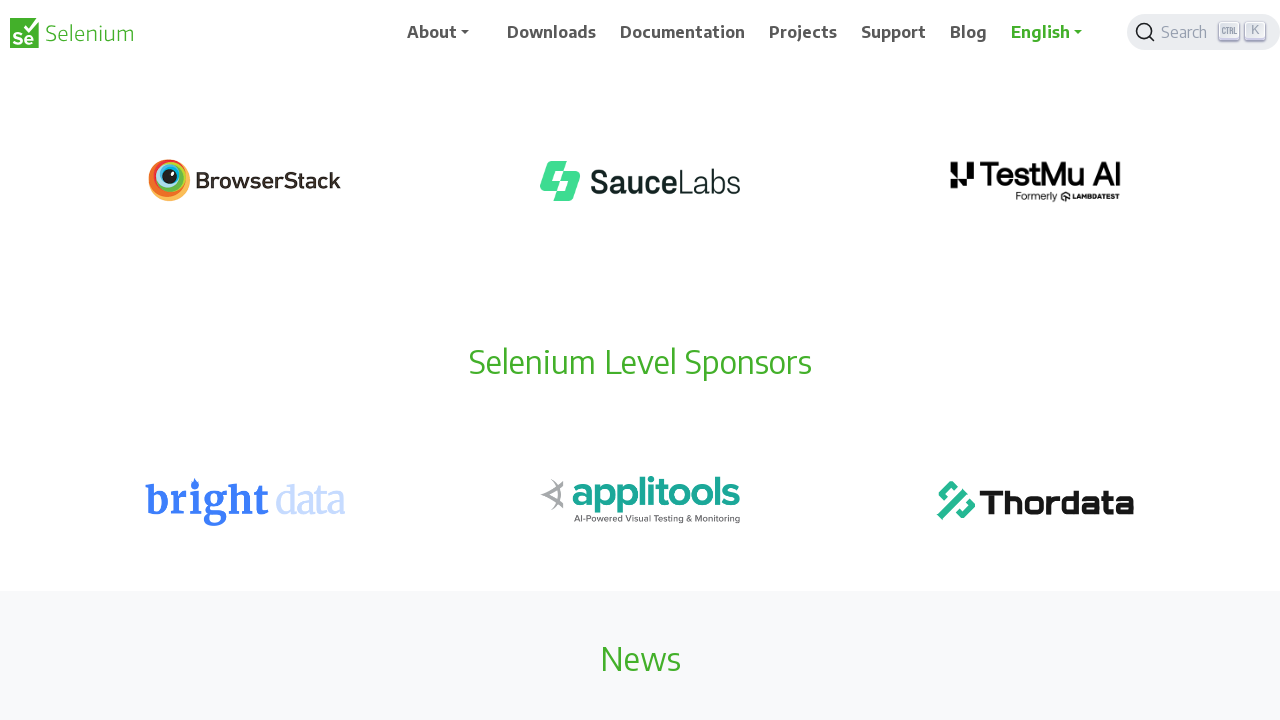